Tests drag and drop functionality by dragging one element onto another within an iframe on jQuery UI droppable demo

Starting URL: https://jqueryui.com/droppable/

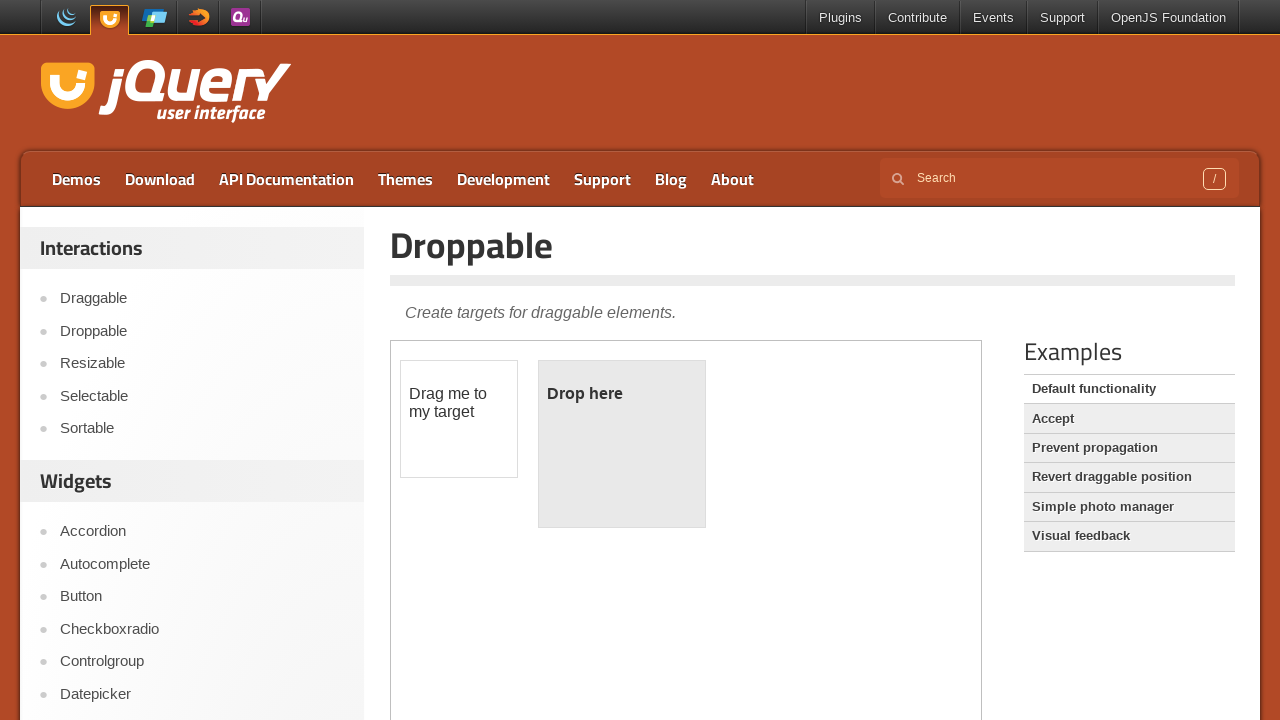

Located the iframe containing drag and drop elements
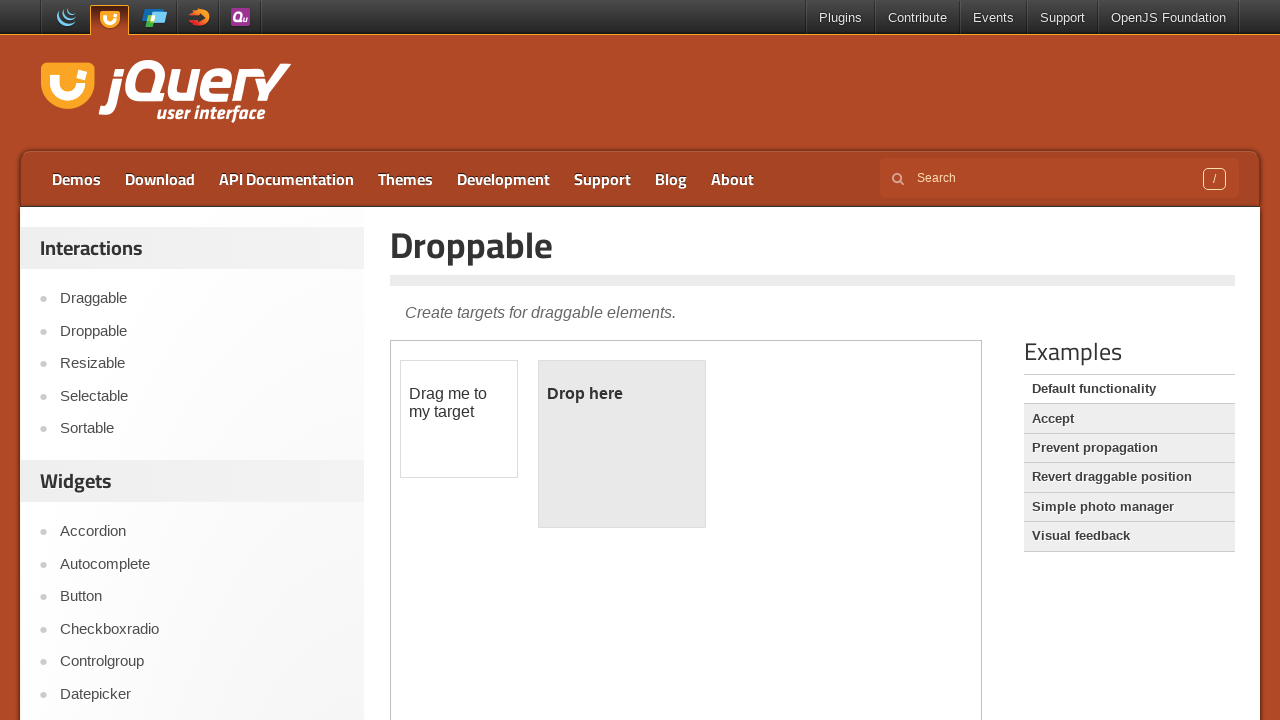

Located the draggable element
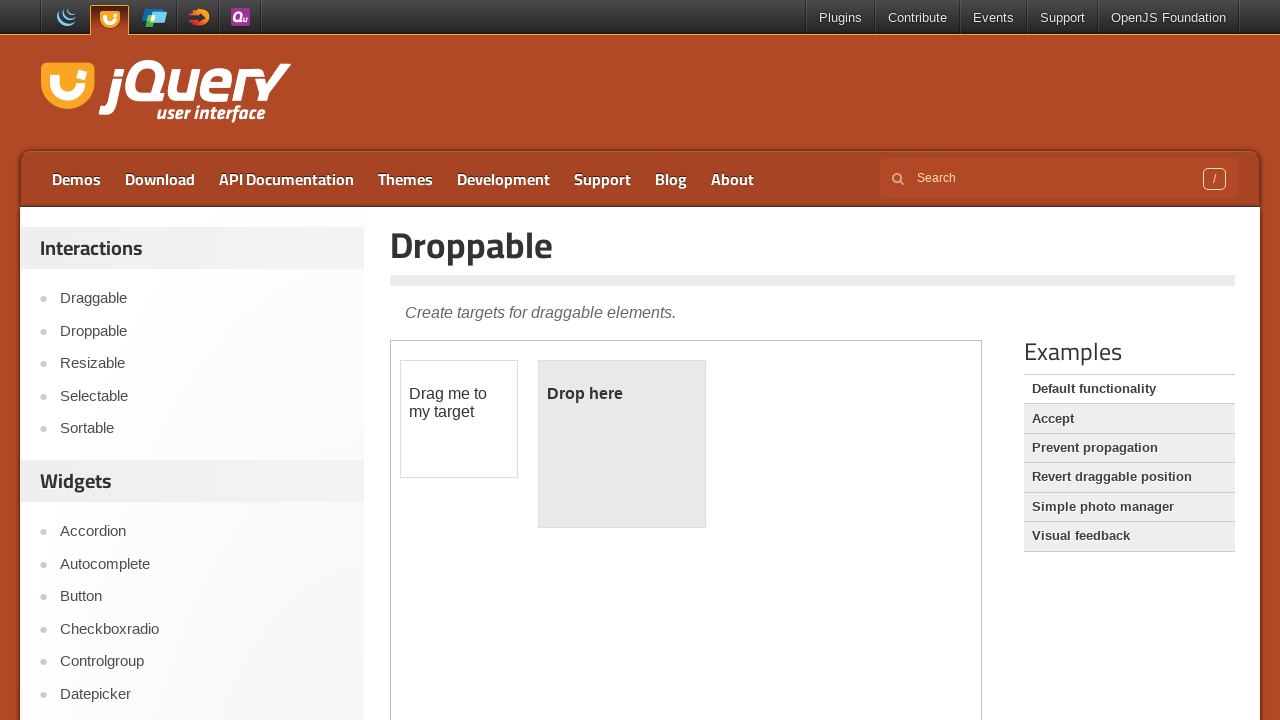

Located the droppable element
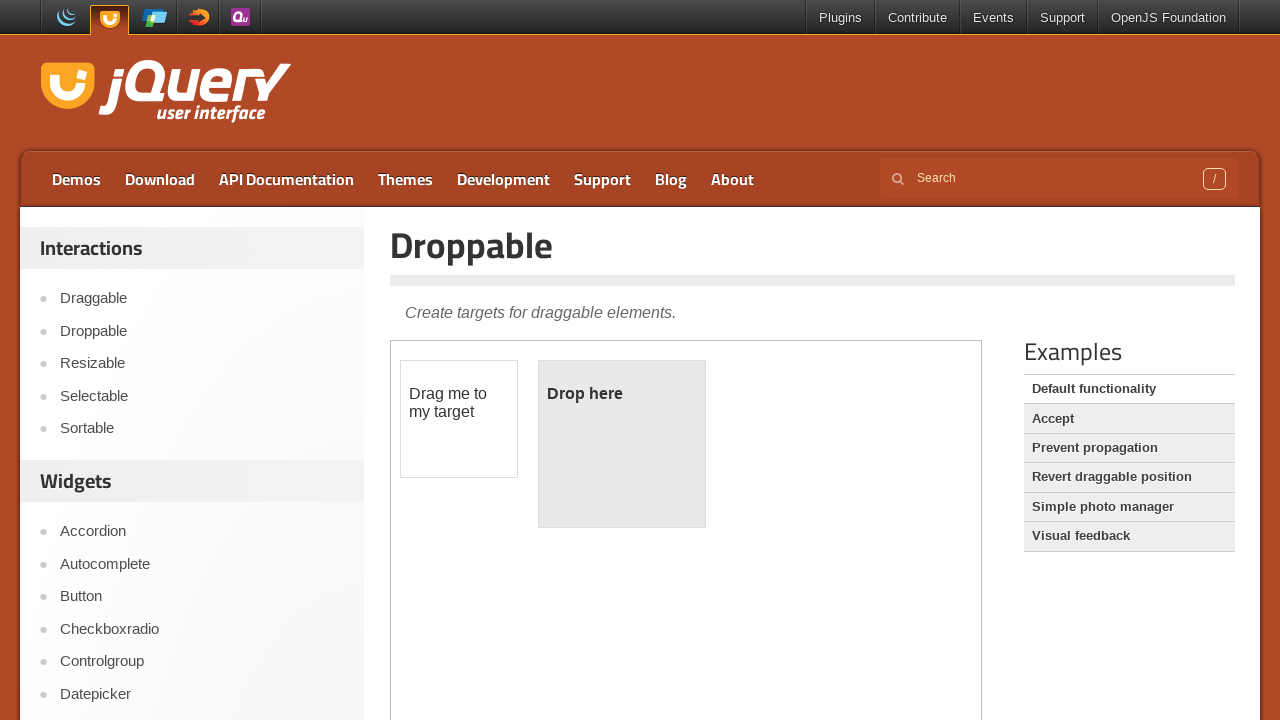

Dragged the draggable element onto the droppable element at (622, 444)
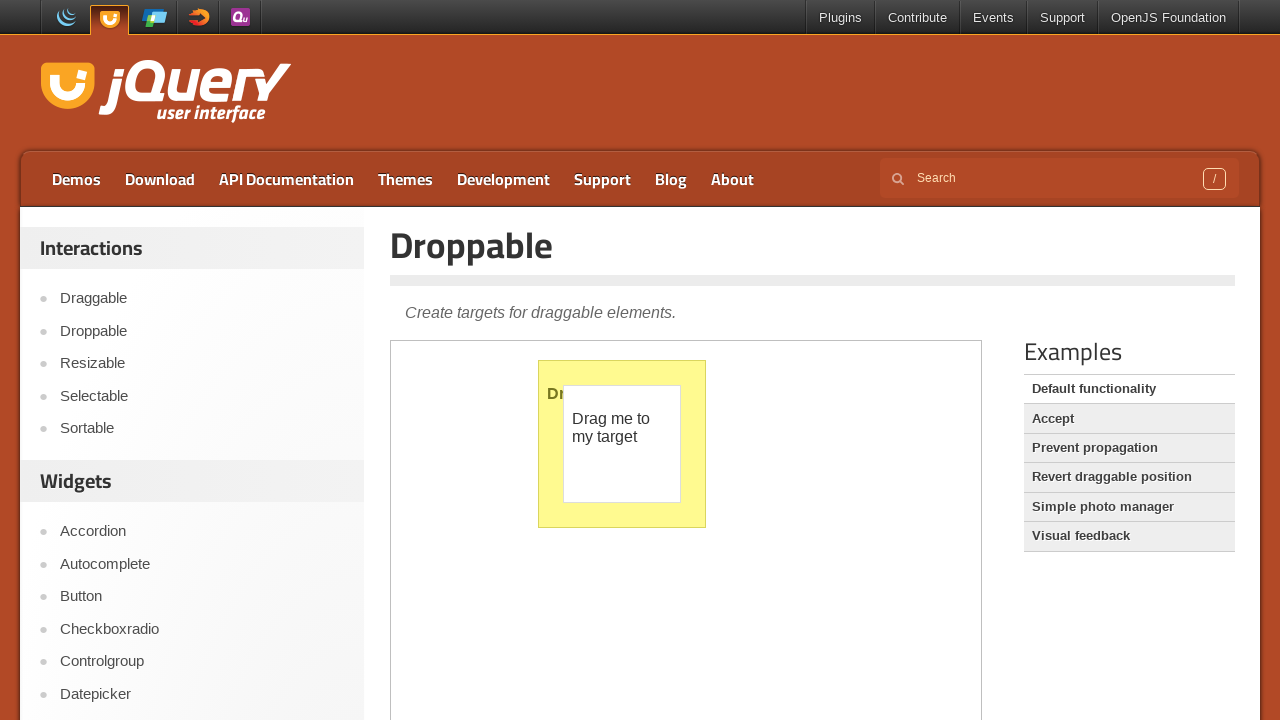

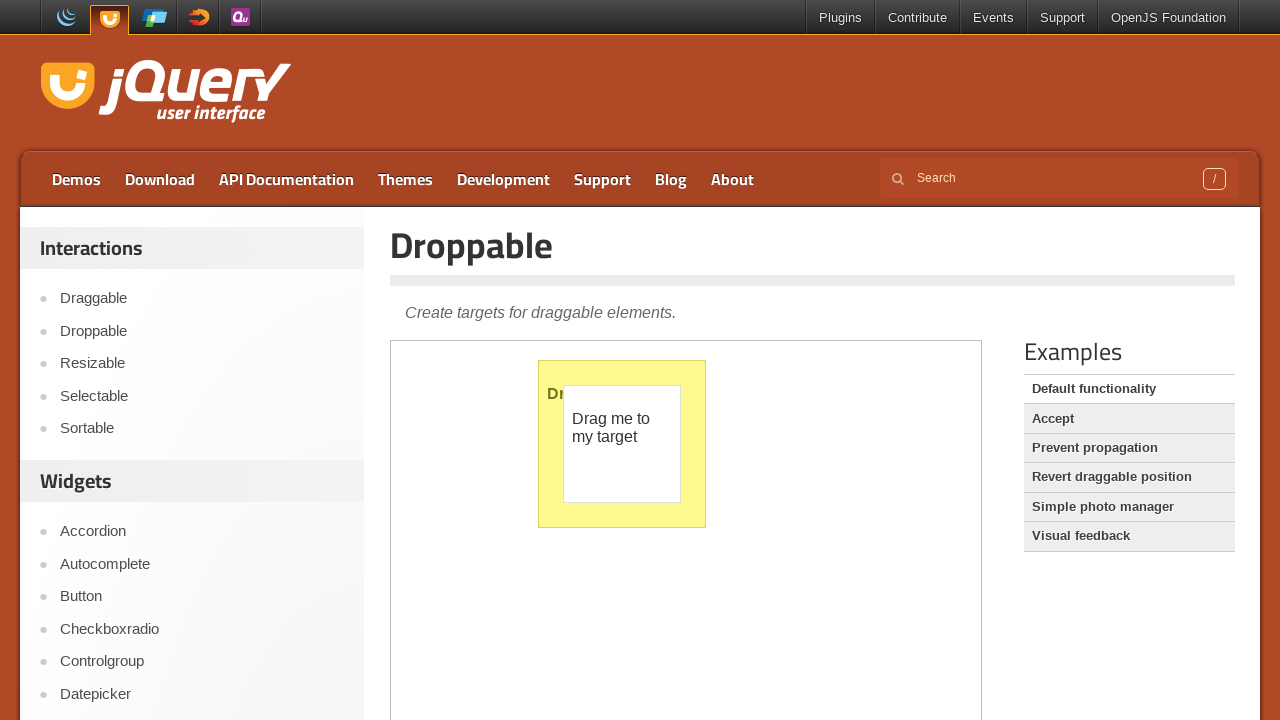